Tests multi-select dropdown functionality by selecting multiple months using different methods (index, value, text), then deselecting them individually and finally clearing all selections

Starting URL: https://selenium08.blogspot.com/2019/11/dropdown.html

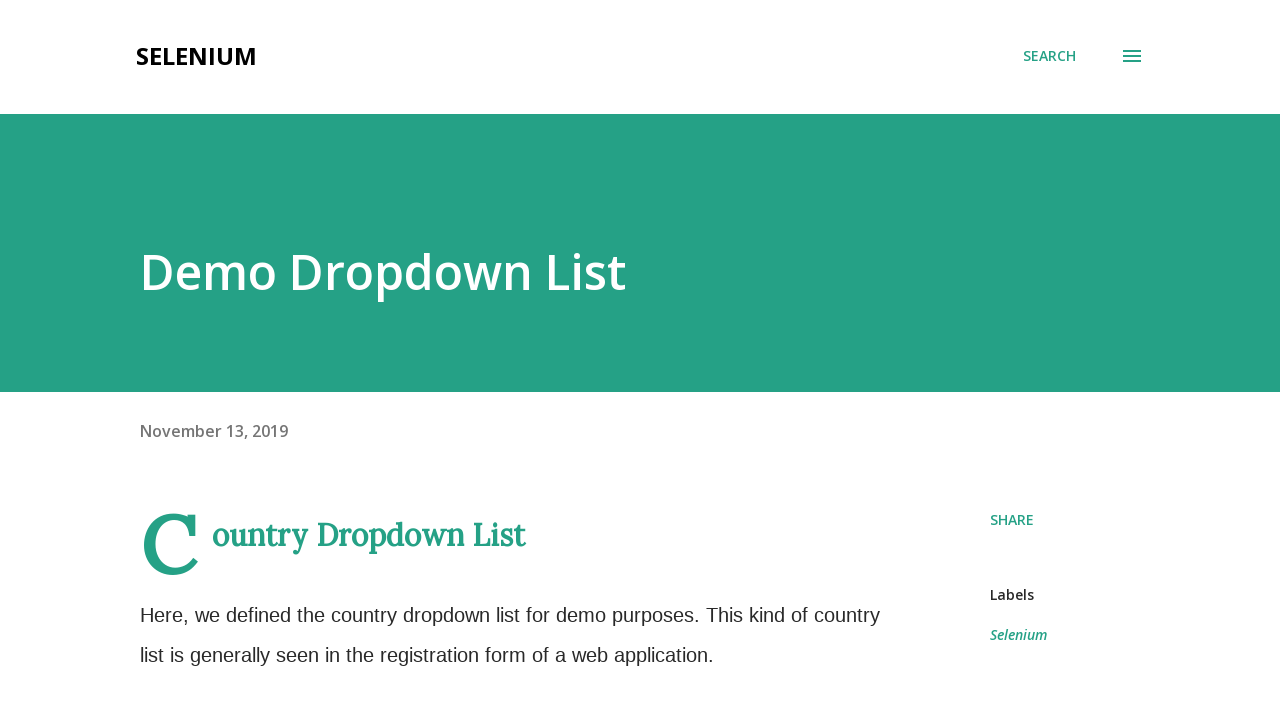

Scrolled multi-select dropdown into view
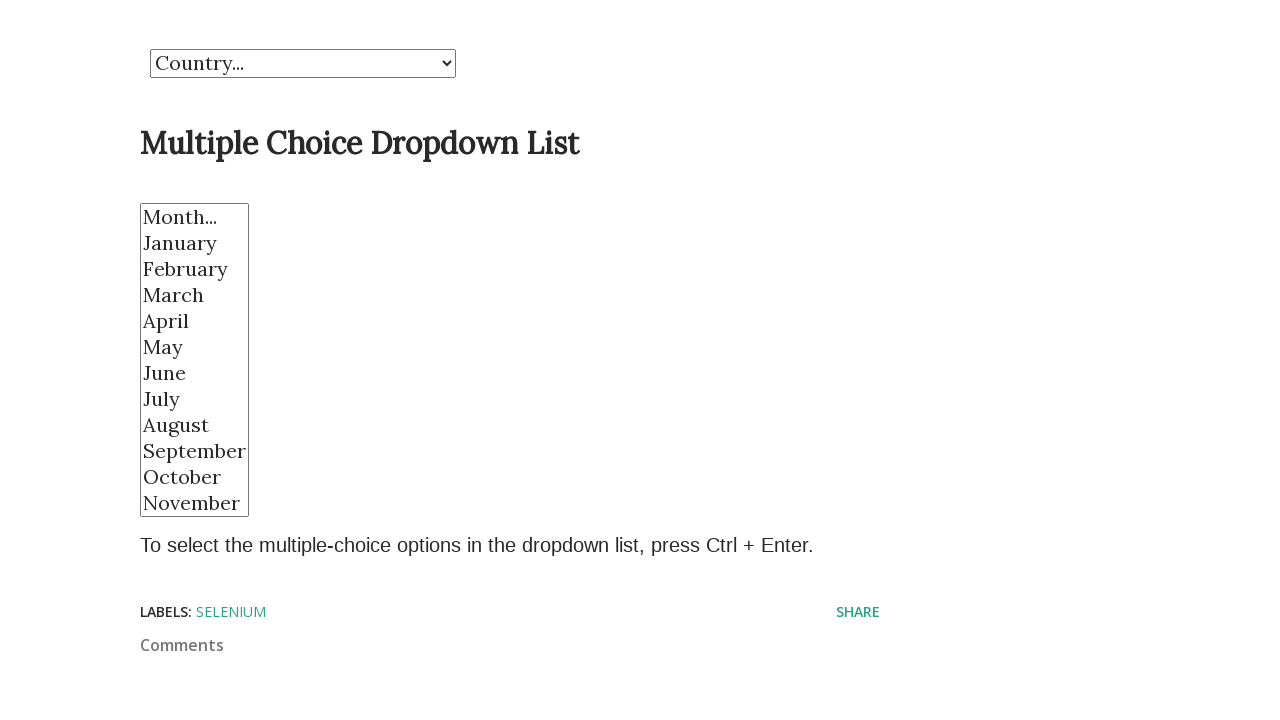

Selected March by index 2 on select[name='Month']
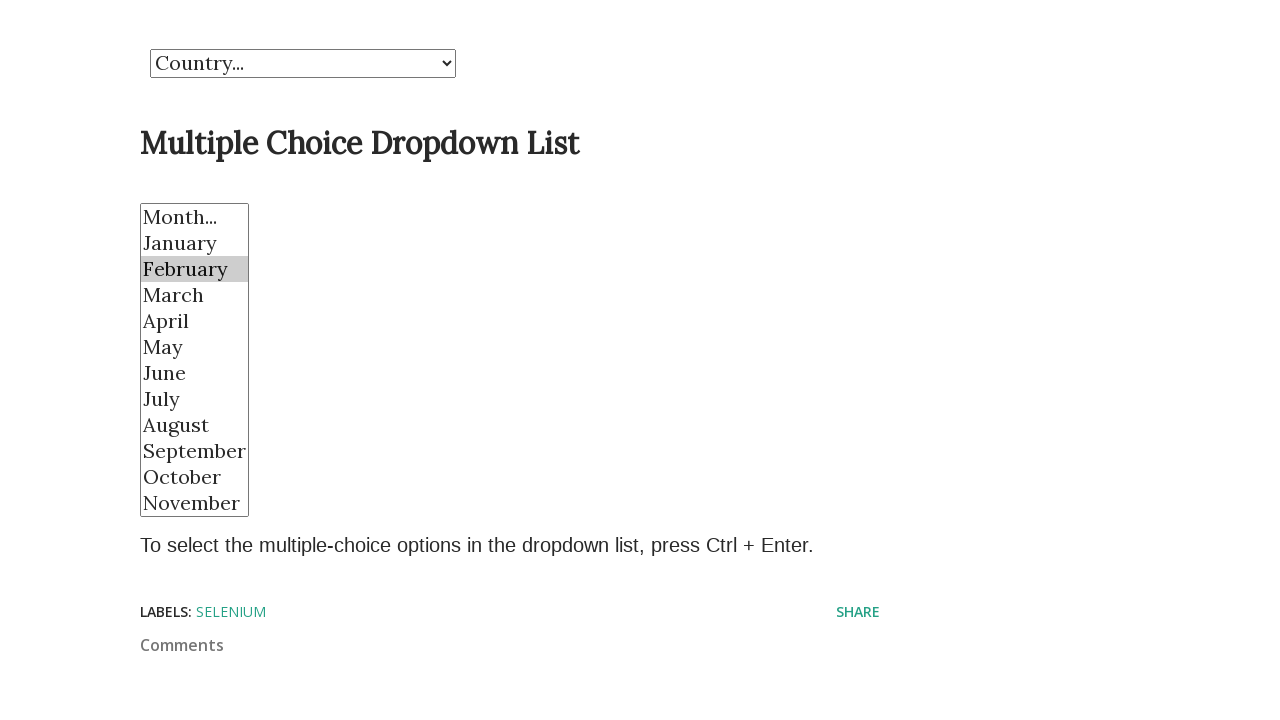

Selected April by index 3 on select[name='Month']
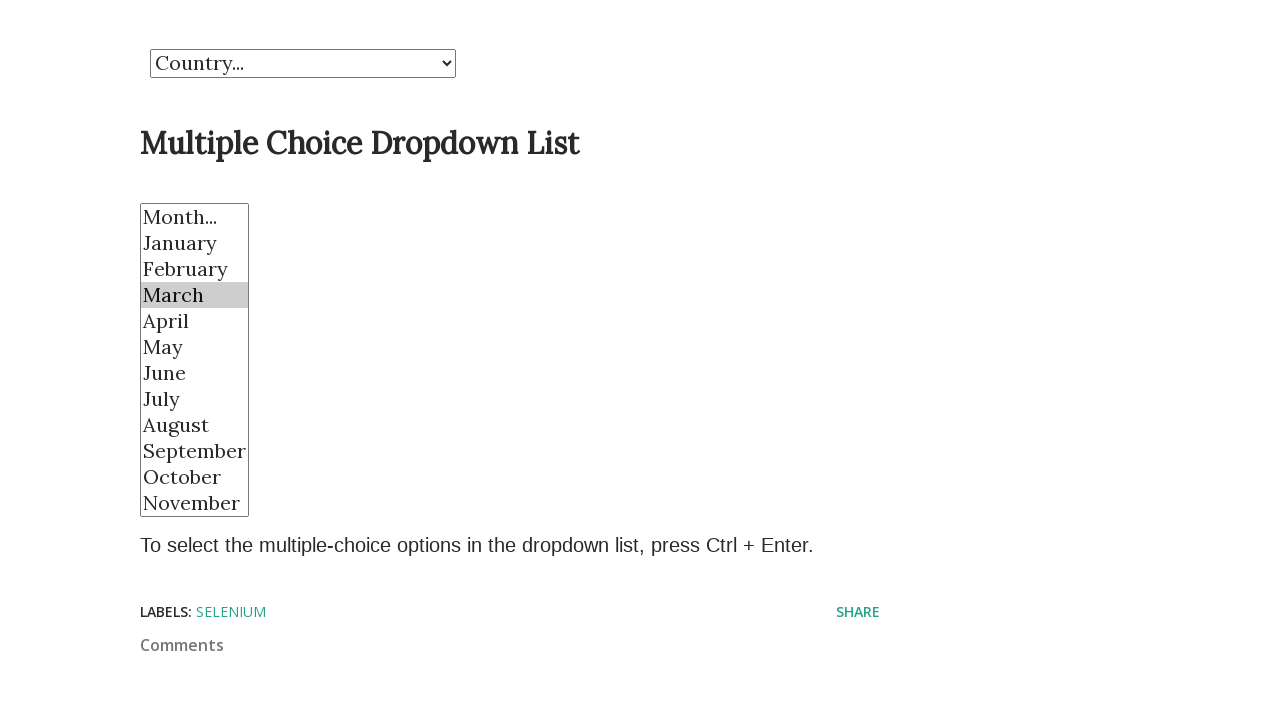

Selected May by index 4 on select[name='Month']
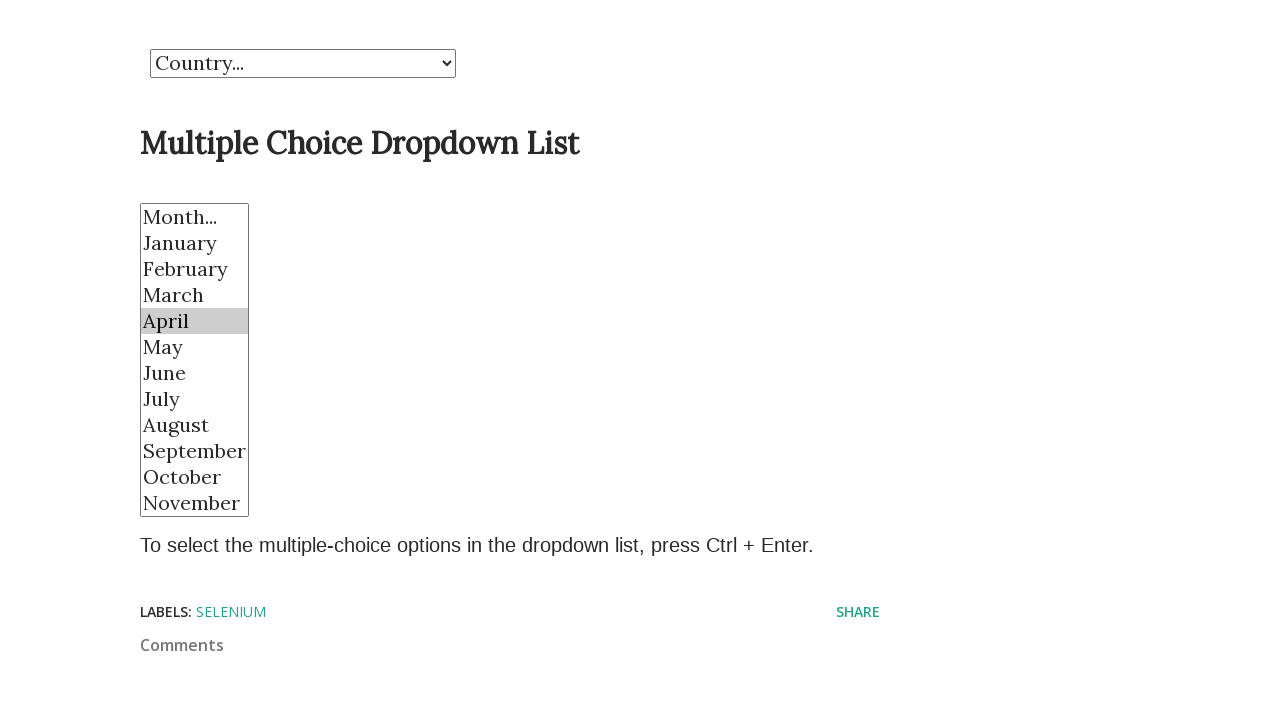

Selected June by index 5 on select[name='Month']
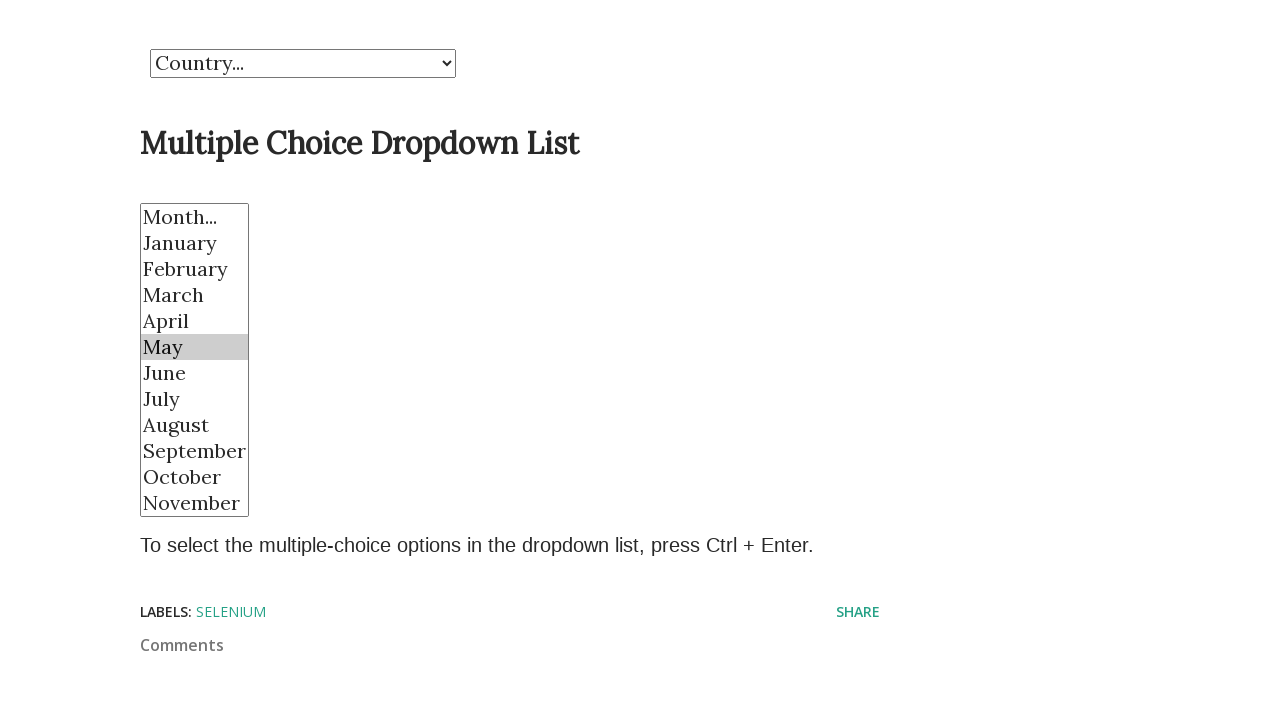

Selected July by index 6 on select[name='Month']
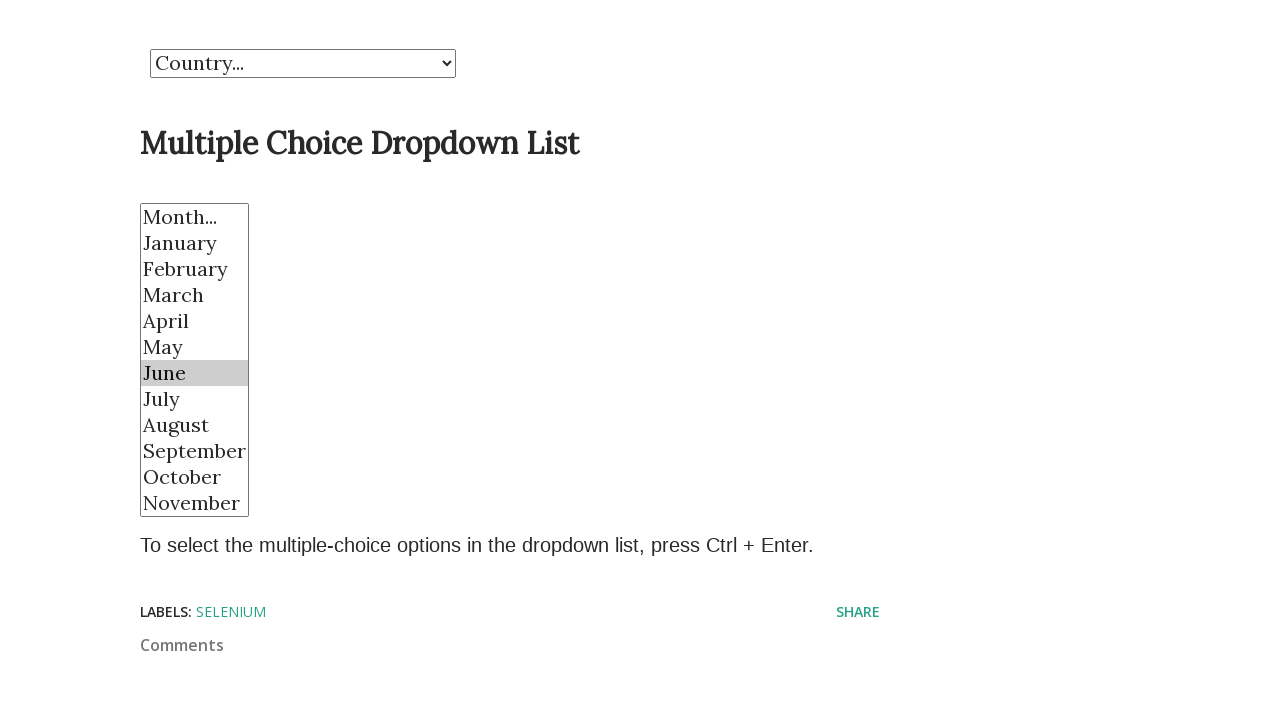

Selected November by value 'Nov' on select[name='Month']
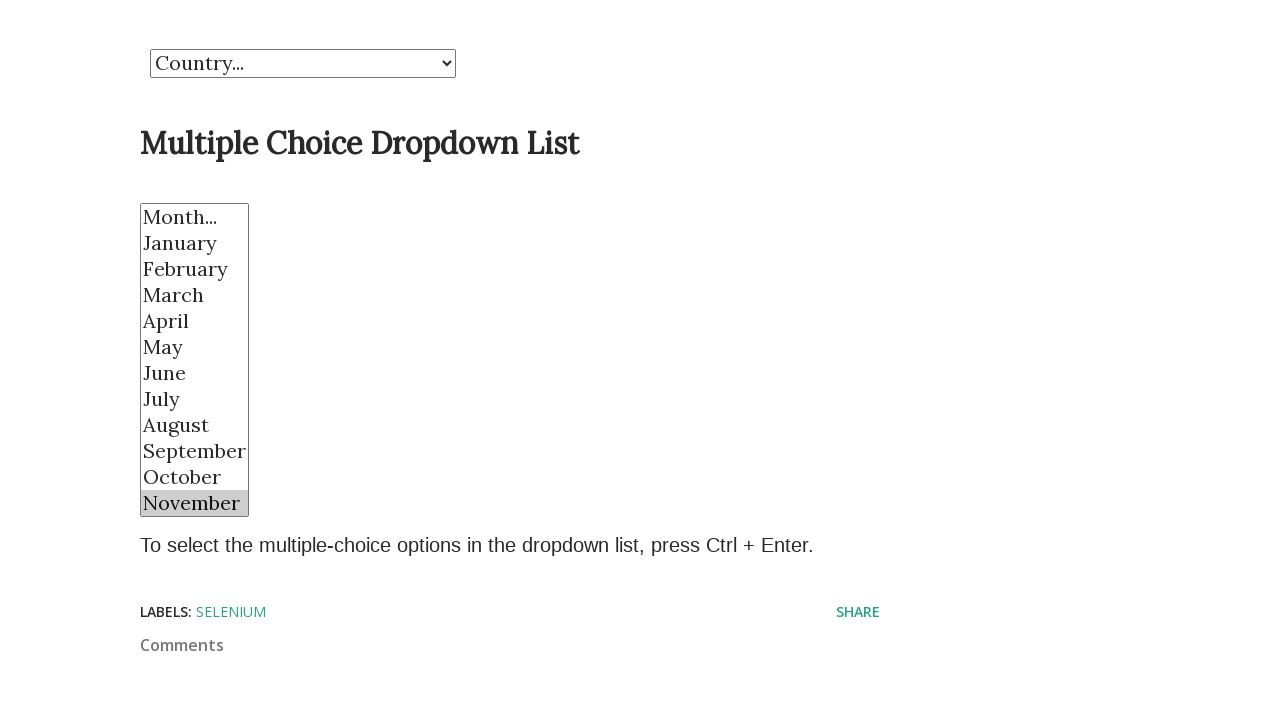

Selected December by visible text on select[name='Month']
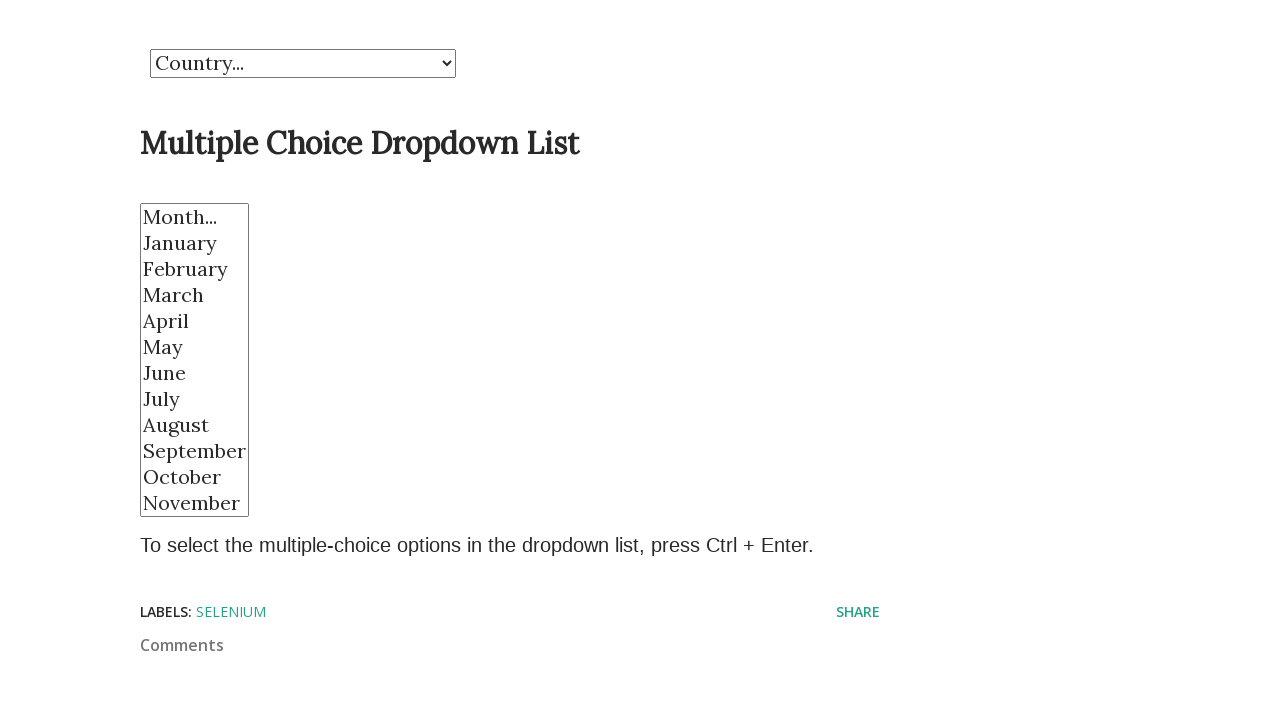

Waited 3 seconds to observe multiple selections
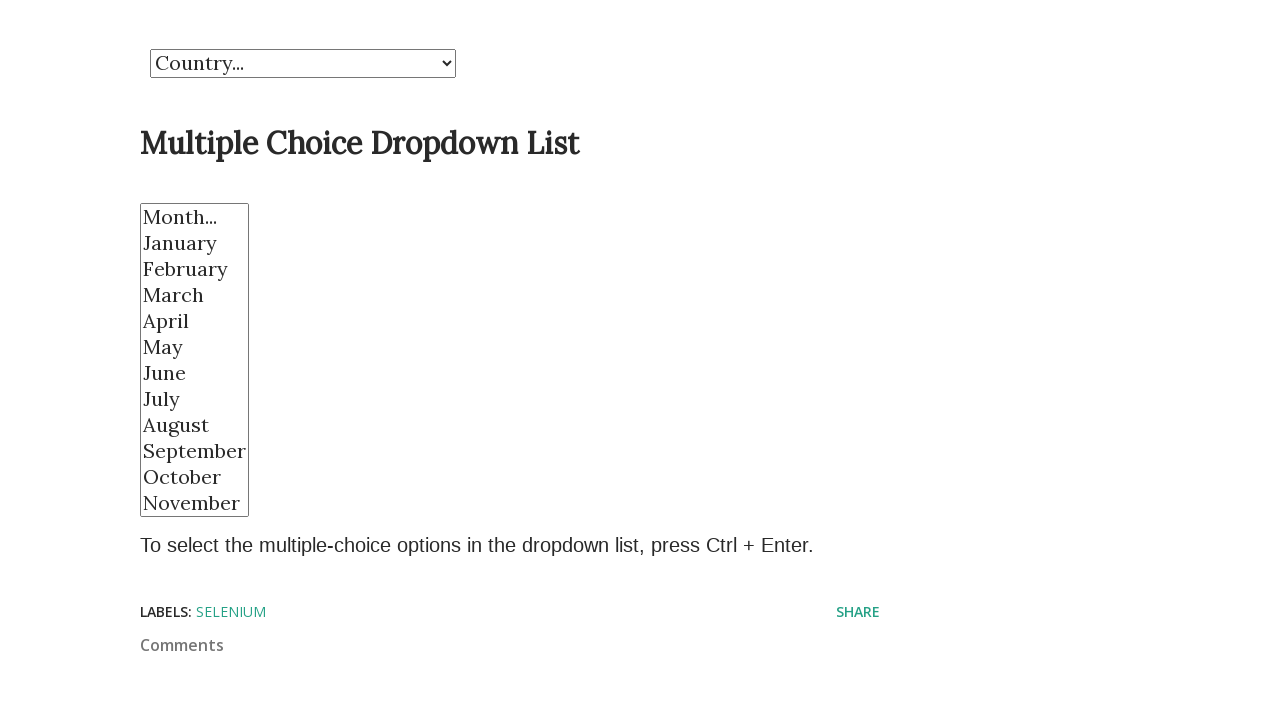

Deselected April, November, and December using JavaScript
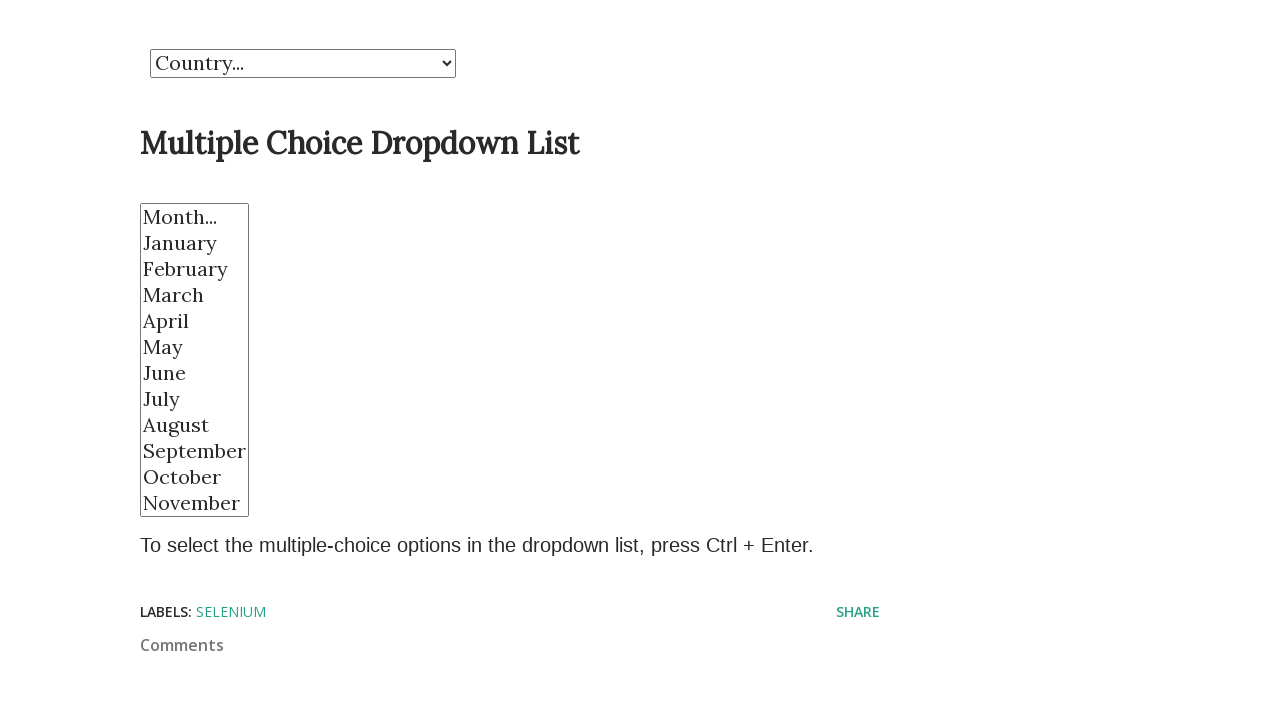

Waited 3 seconds to observe deselected options
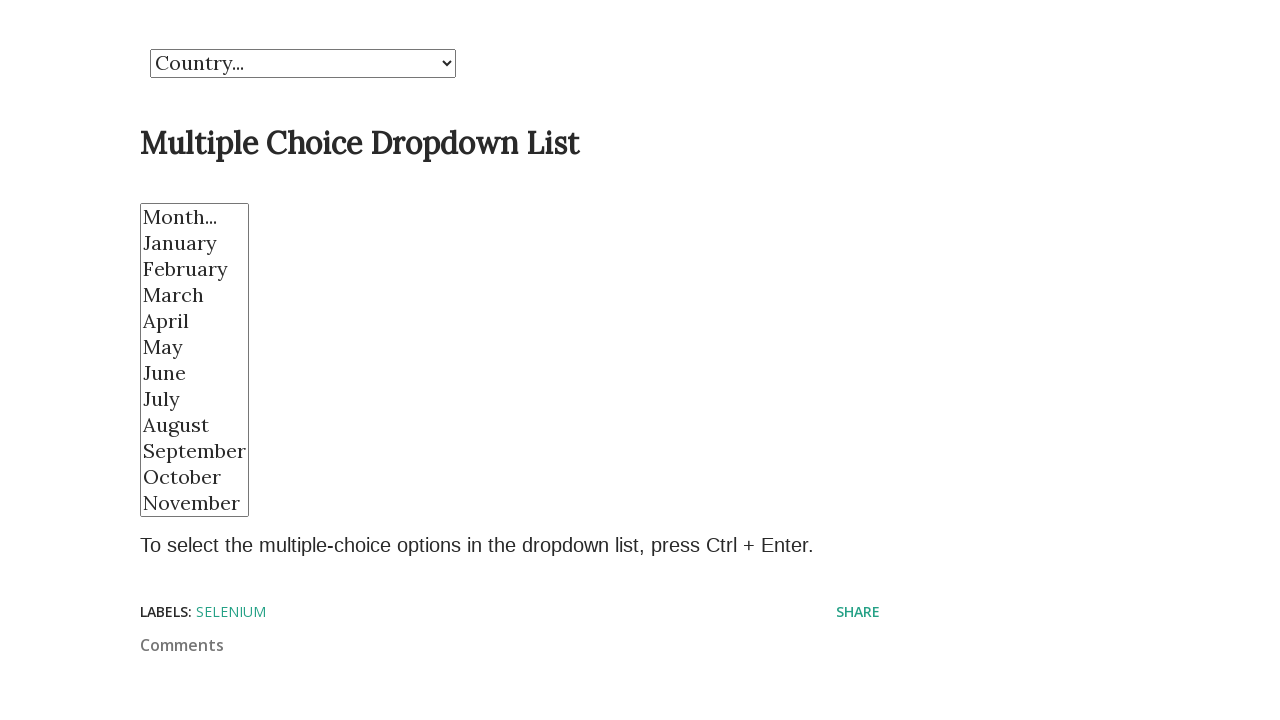

Cleared all selections from the multi-select dropdown
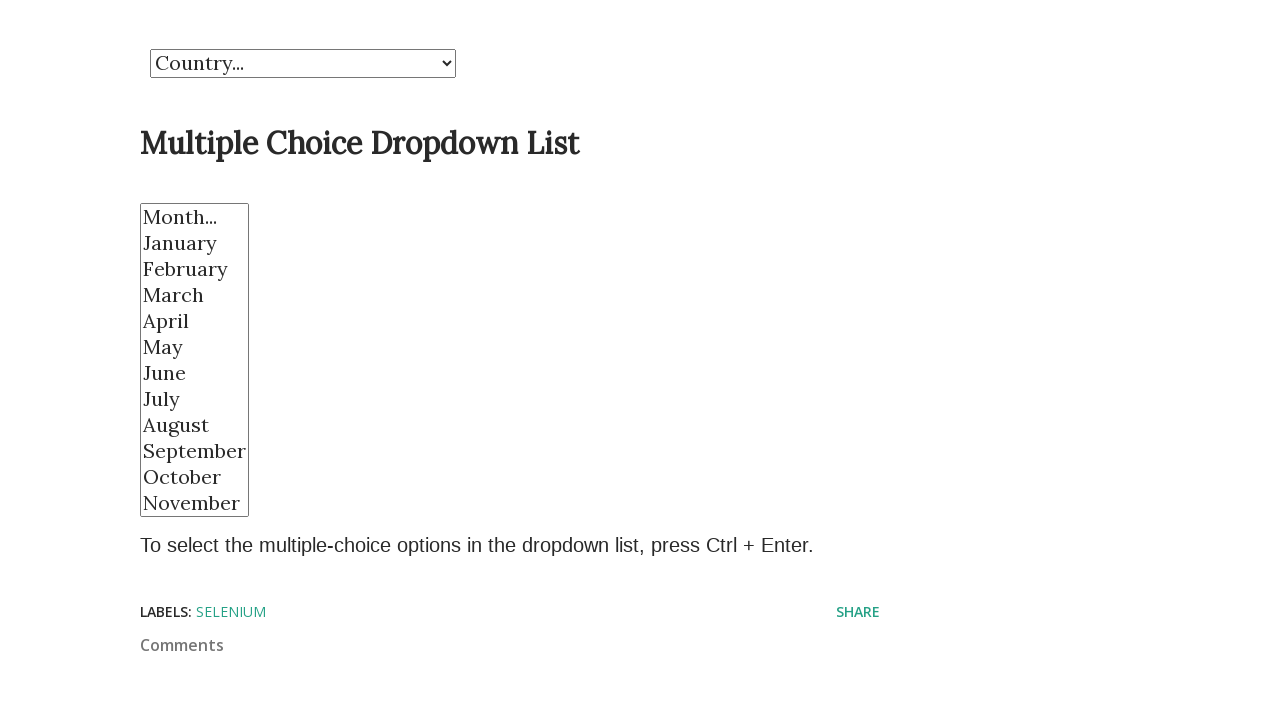

Waited 3 seconds to confirm all selections cleared
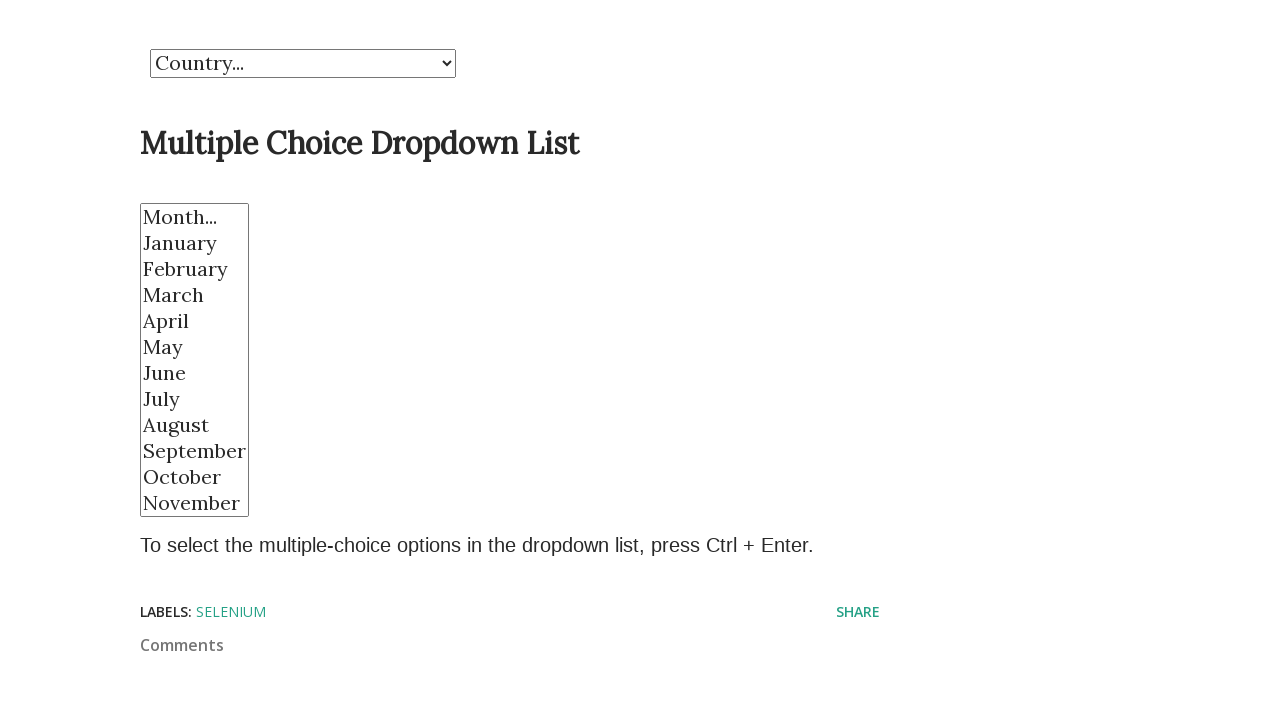

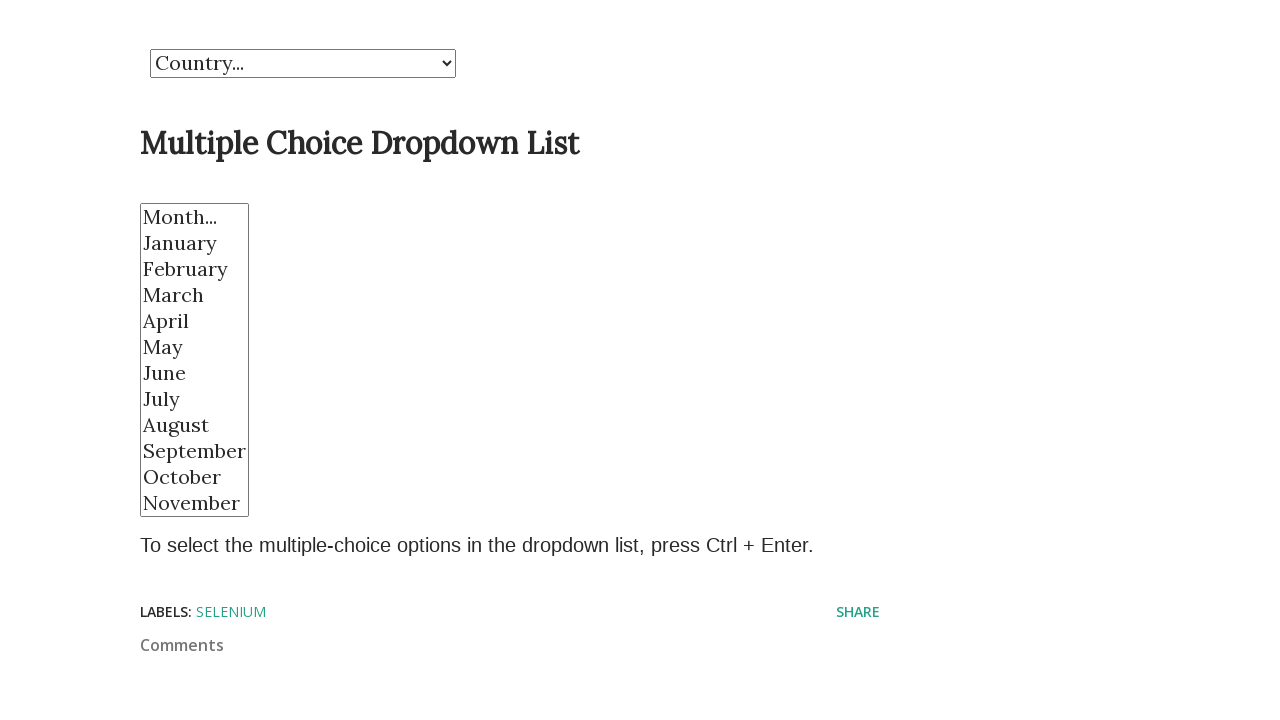